Tests opening a new browser window by clicking a button, switching to the new window to read content, and then switching back to the main page.

Starting URL: https://demoqa.com/browser-windows

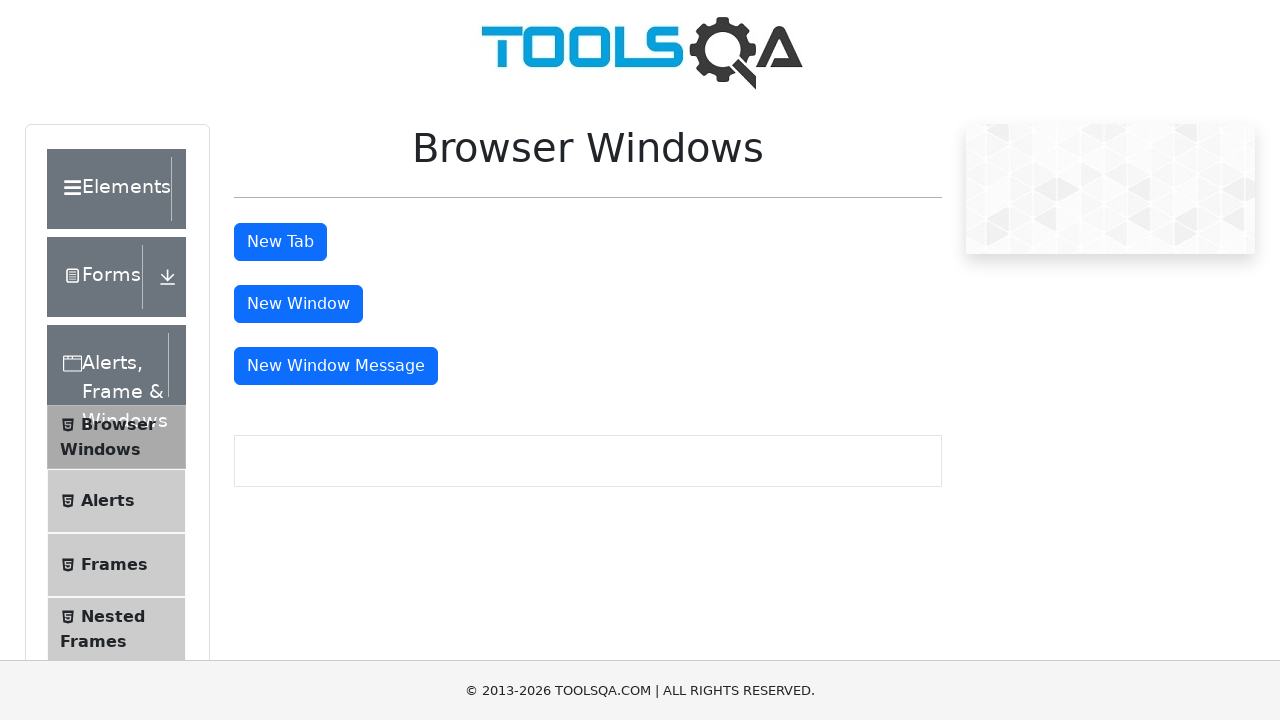

Clicked 'New Window' button to open new browser window at (298, 304) on #windowButton
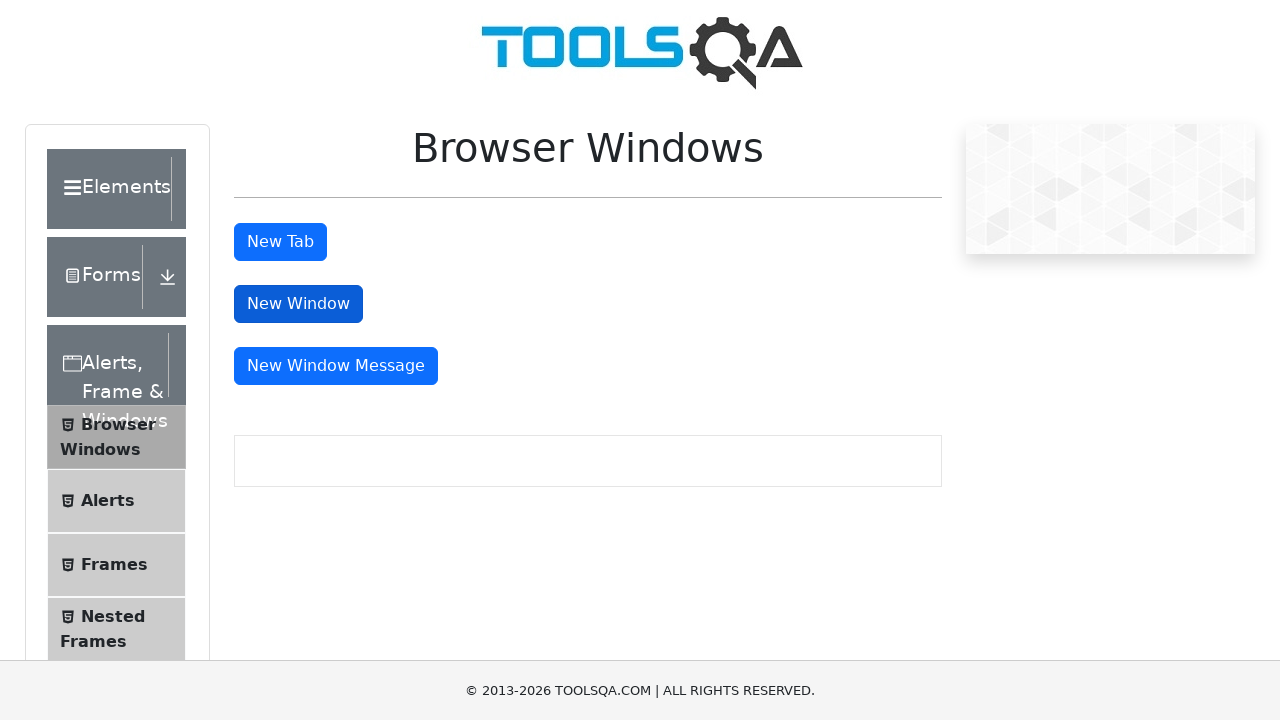

New window opened and captured
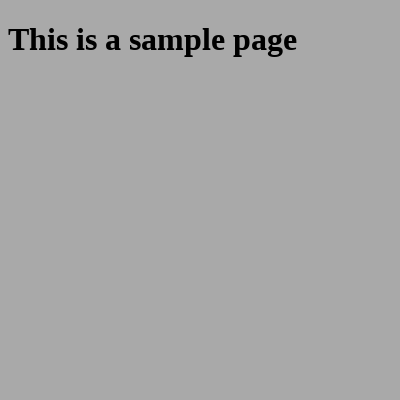

New window finished loading
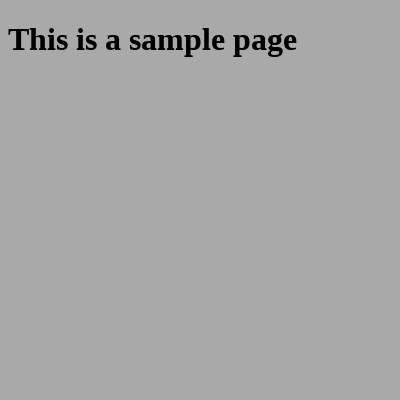

Located and waited for heading element in new window
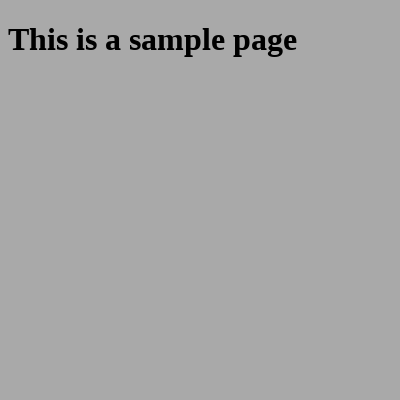

Read heading text: 'This is a sample page'
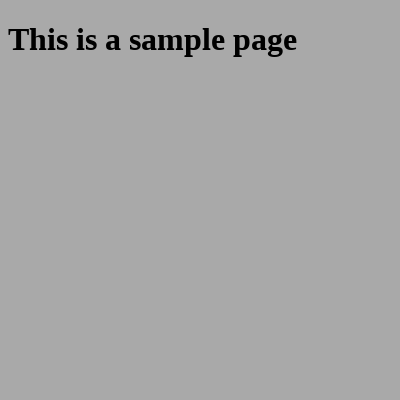

Switched back to main page
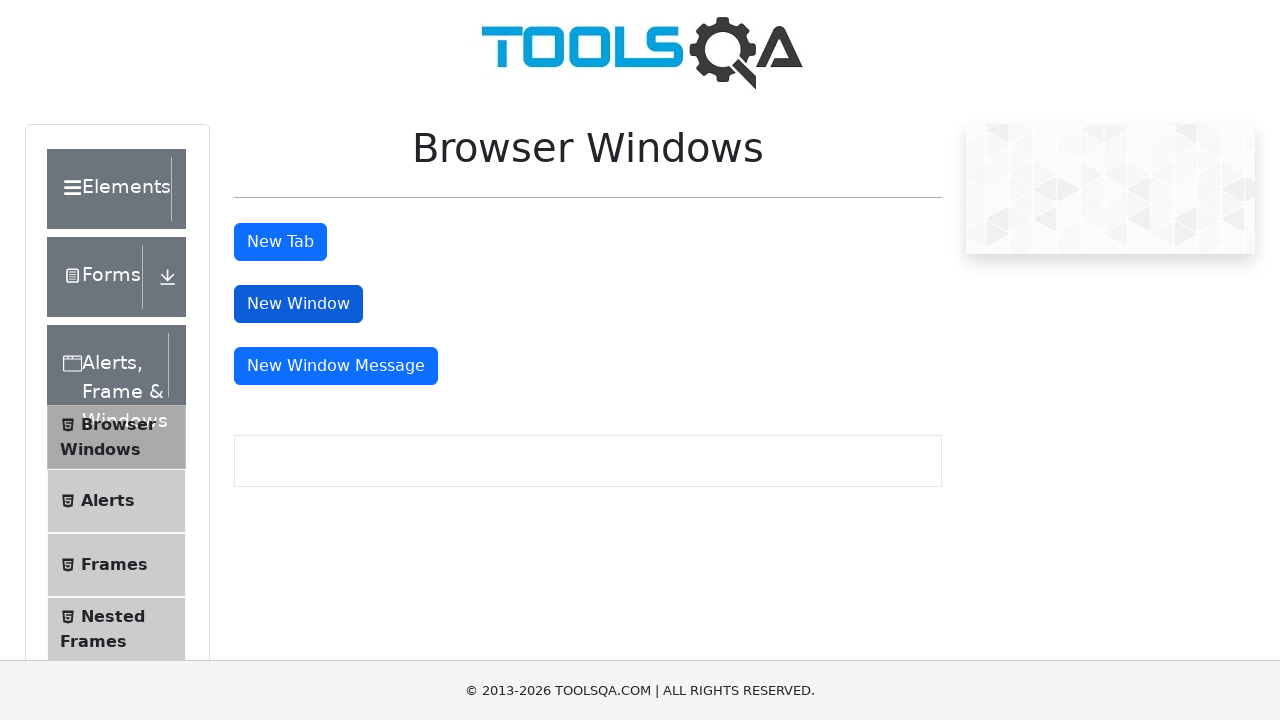

Main page URL confirmed: https://demoqa.com/browser-windows
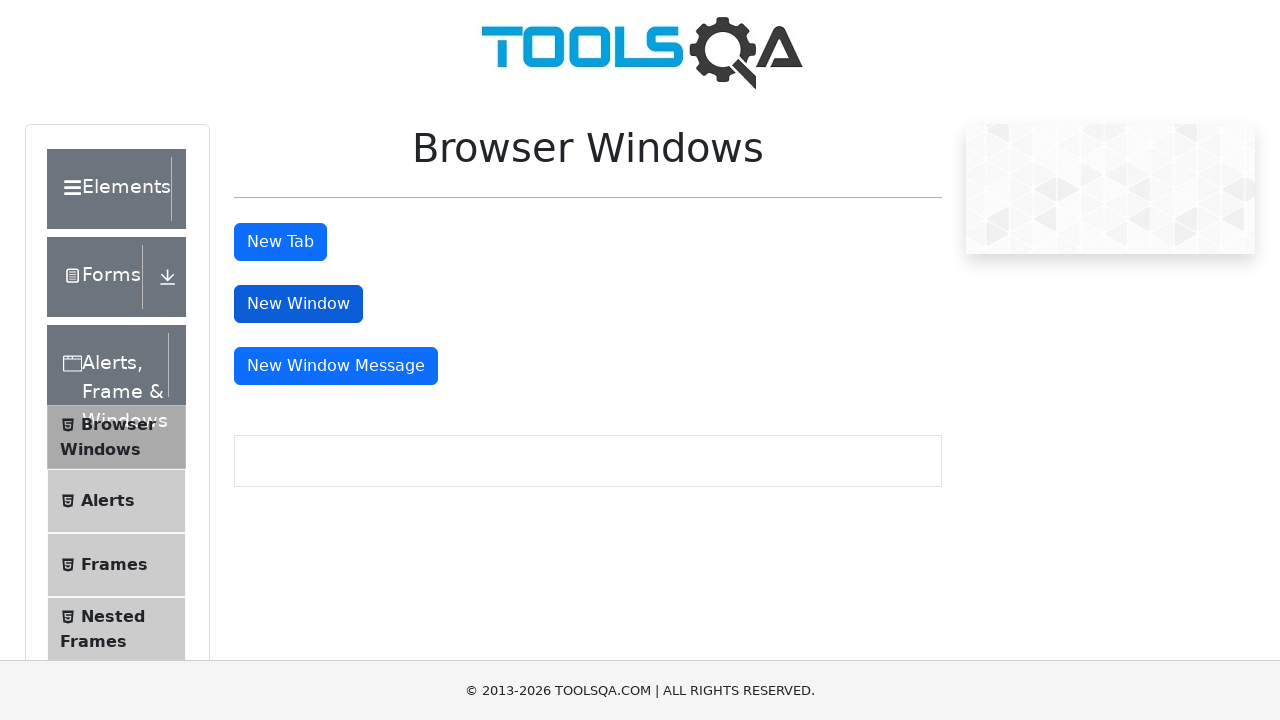

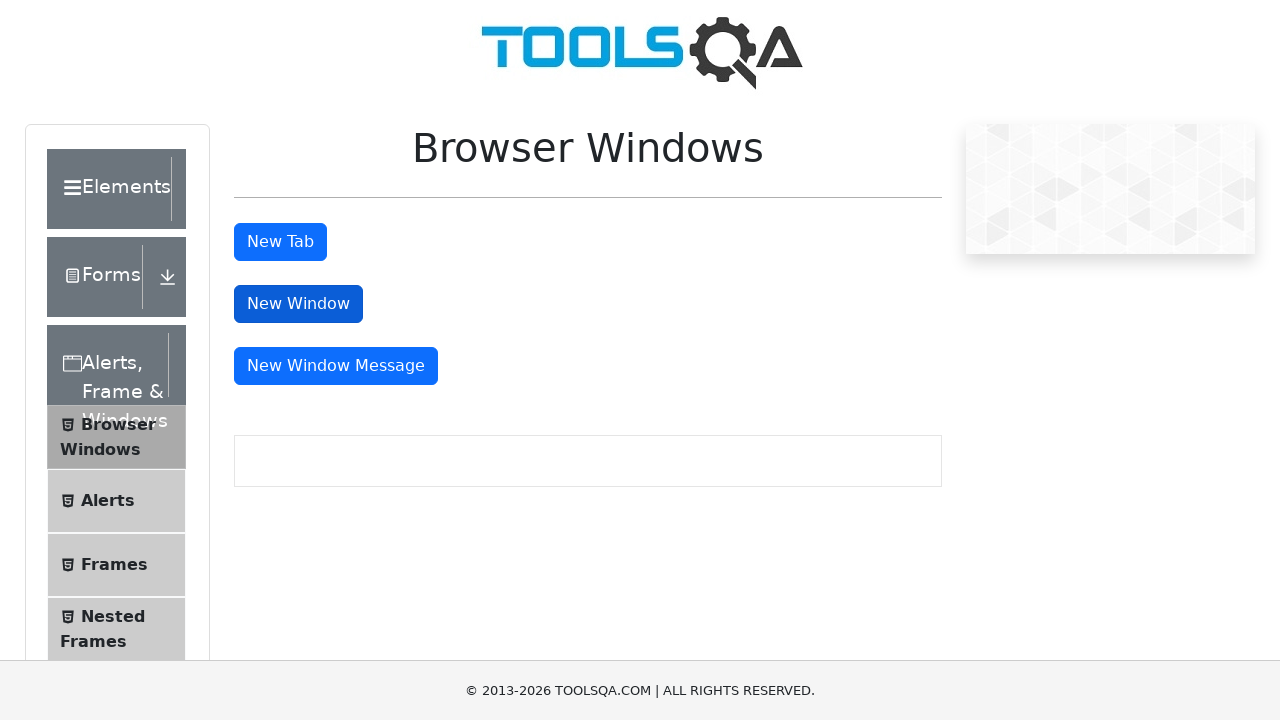